Tests triangle type calculator with valid scalene triangle sides (3, 4, 5) expecting Scalene result

Starting URL: https://testpages.eviltester.com/styled/apps/triangle/triangle001.html

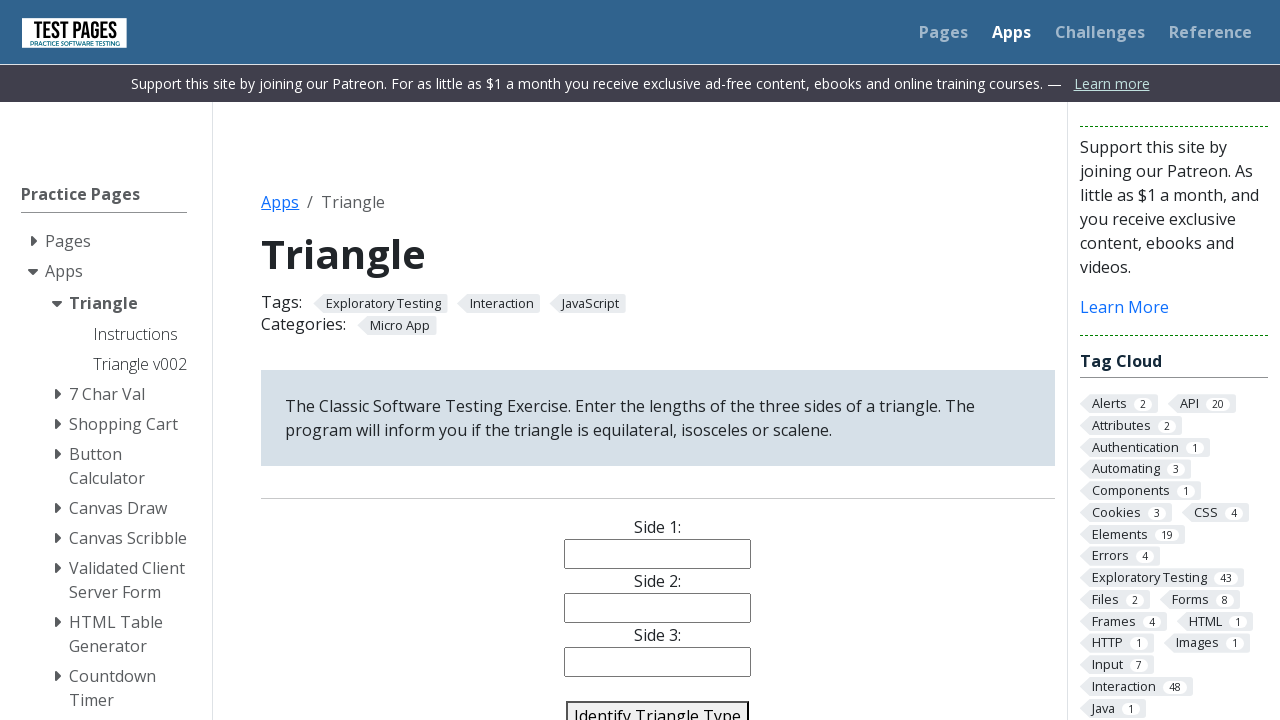

Filled side1 input with '3' on #side1
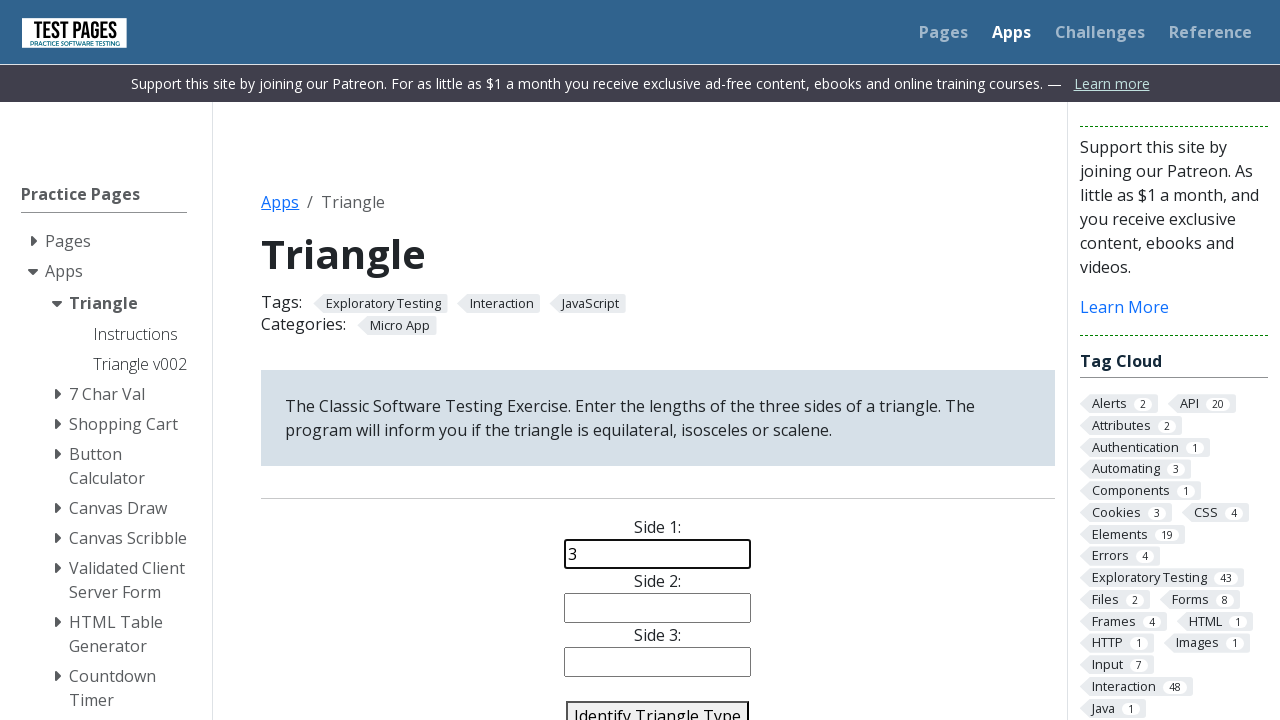

Filled side2 input with '4' on #side2
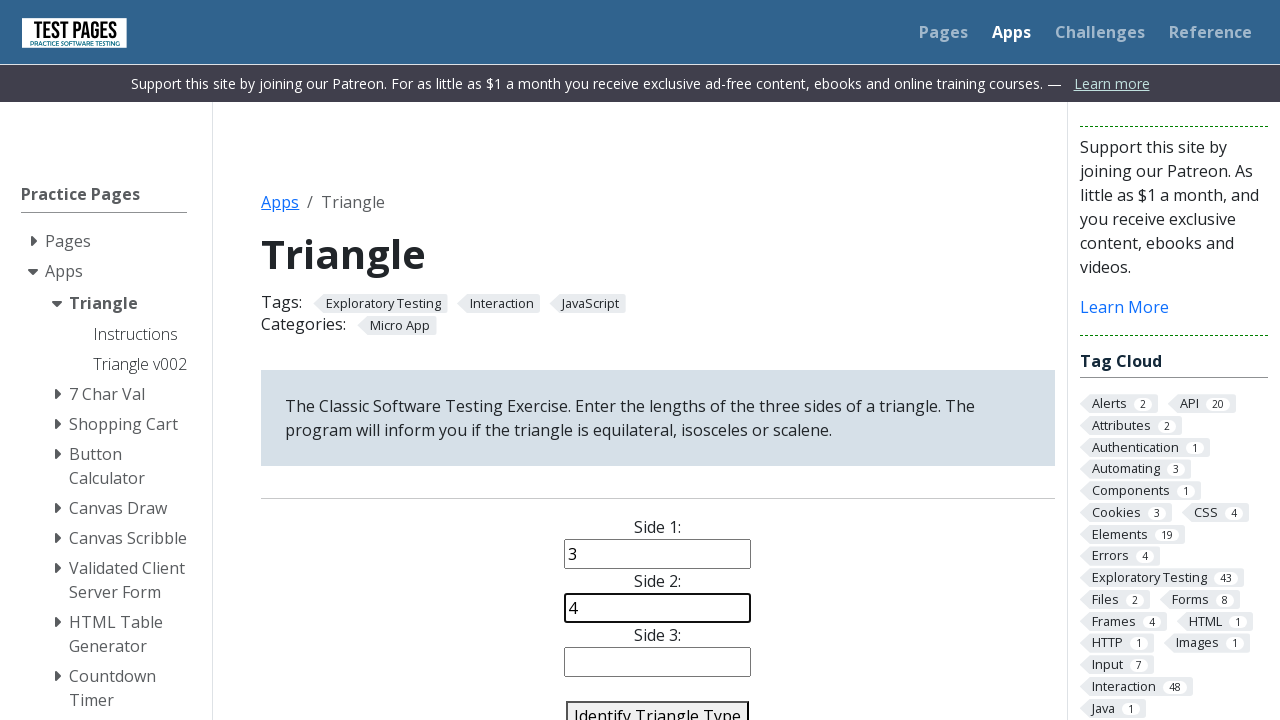

Filled side3 input with '5' on #side3
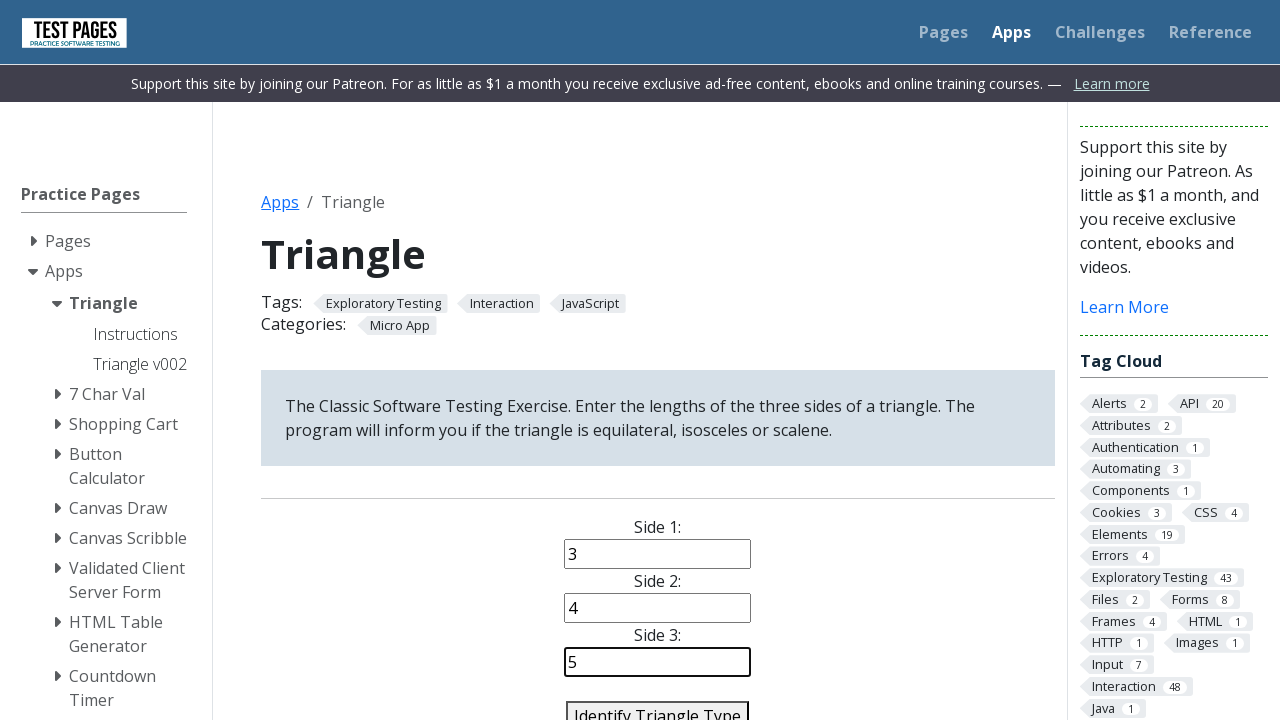

Clicked identify triangle button at (658, 705) on #identify-triangle-action
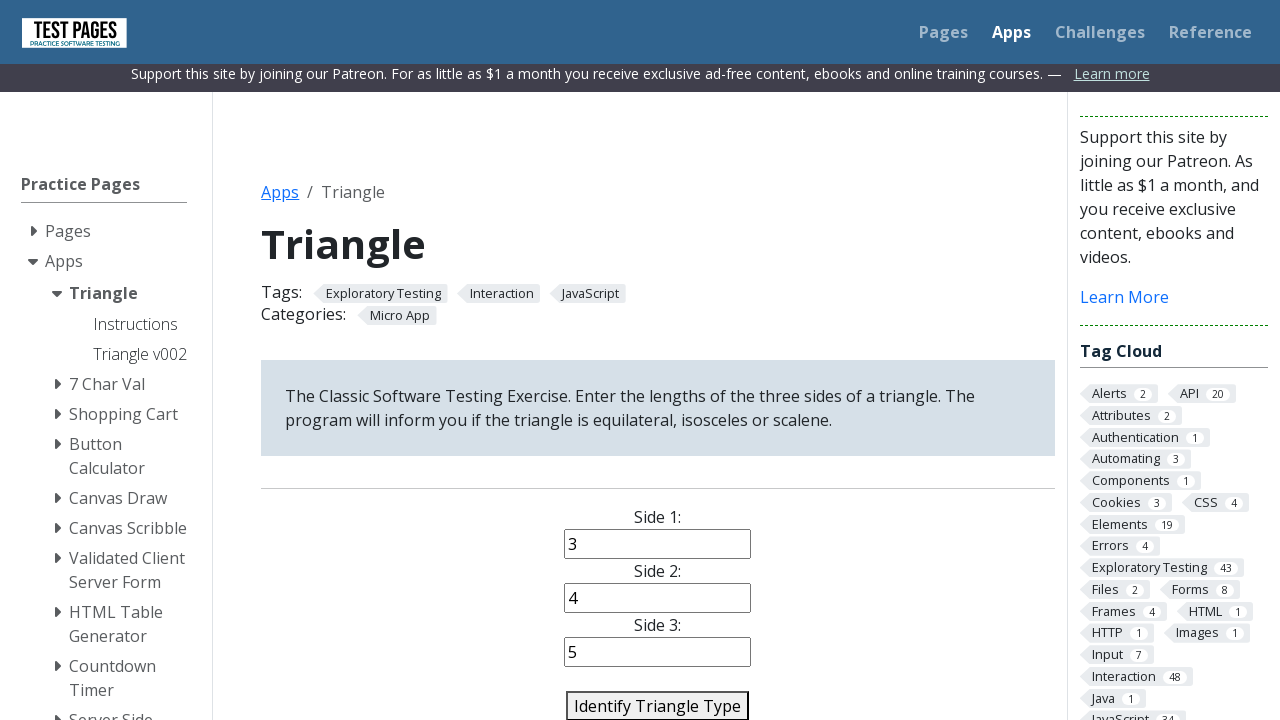

Triangle type result element loaded
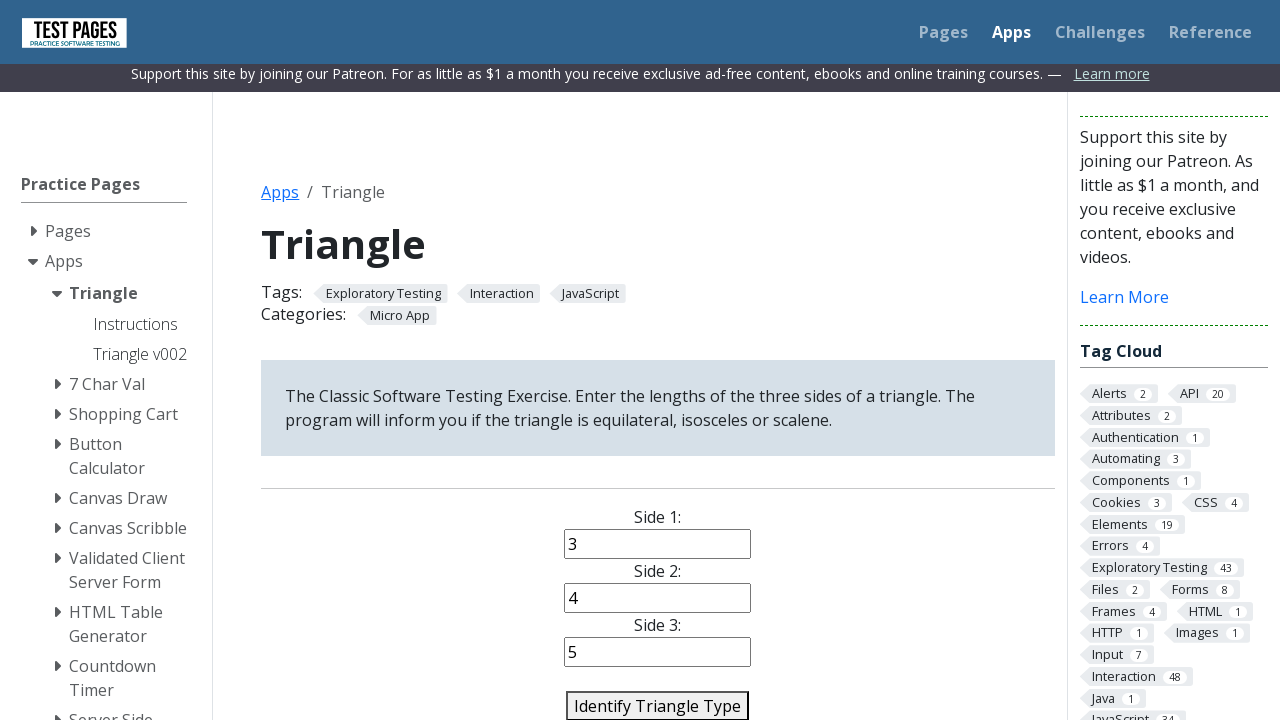

Verified triangle type is 'Scalene'
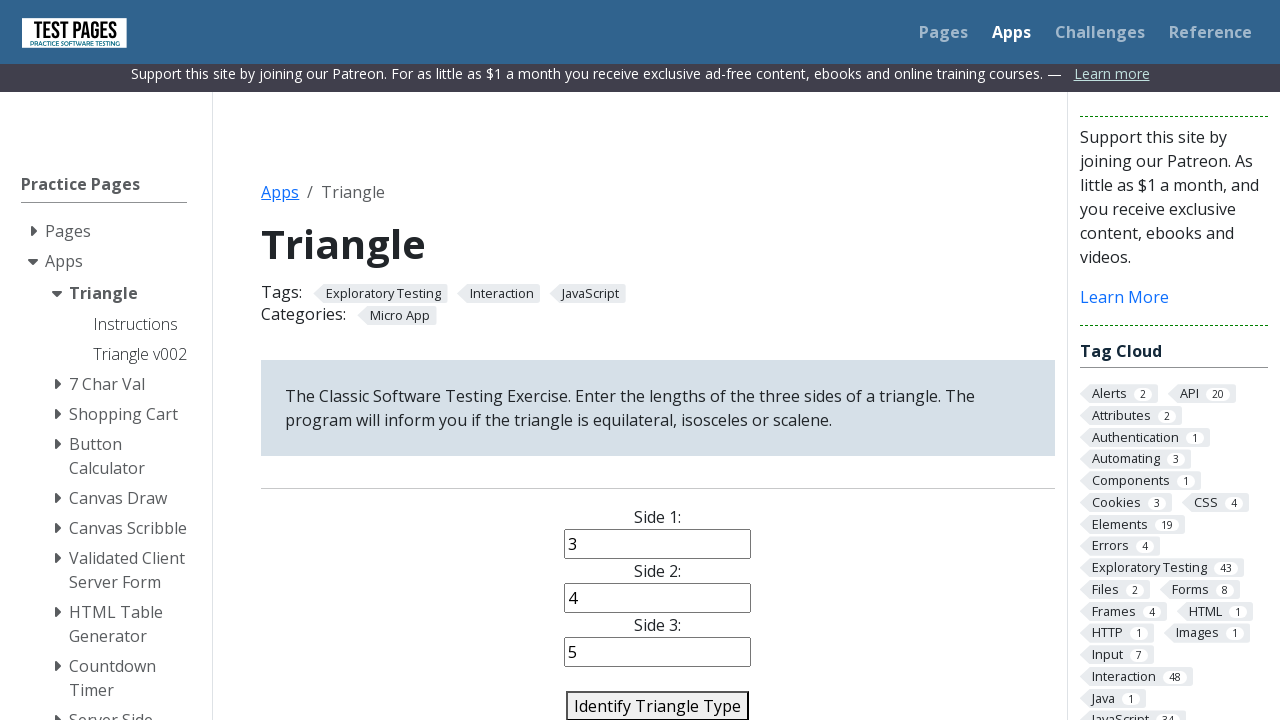

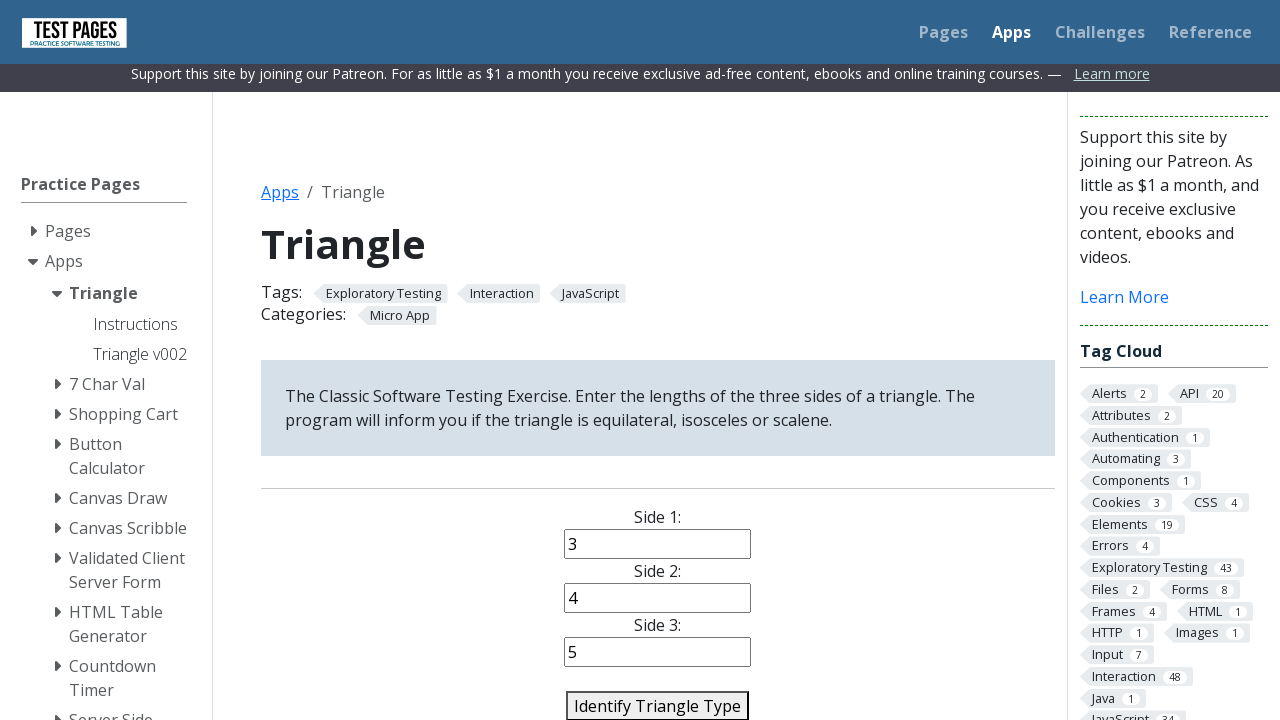